Tests UI controls on a form page including dropdown selection, radio button clicking, checkbox checking, and verifying link attributes

Starting URL: https://rahulshettyacademy.com/loginpagePractise/

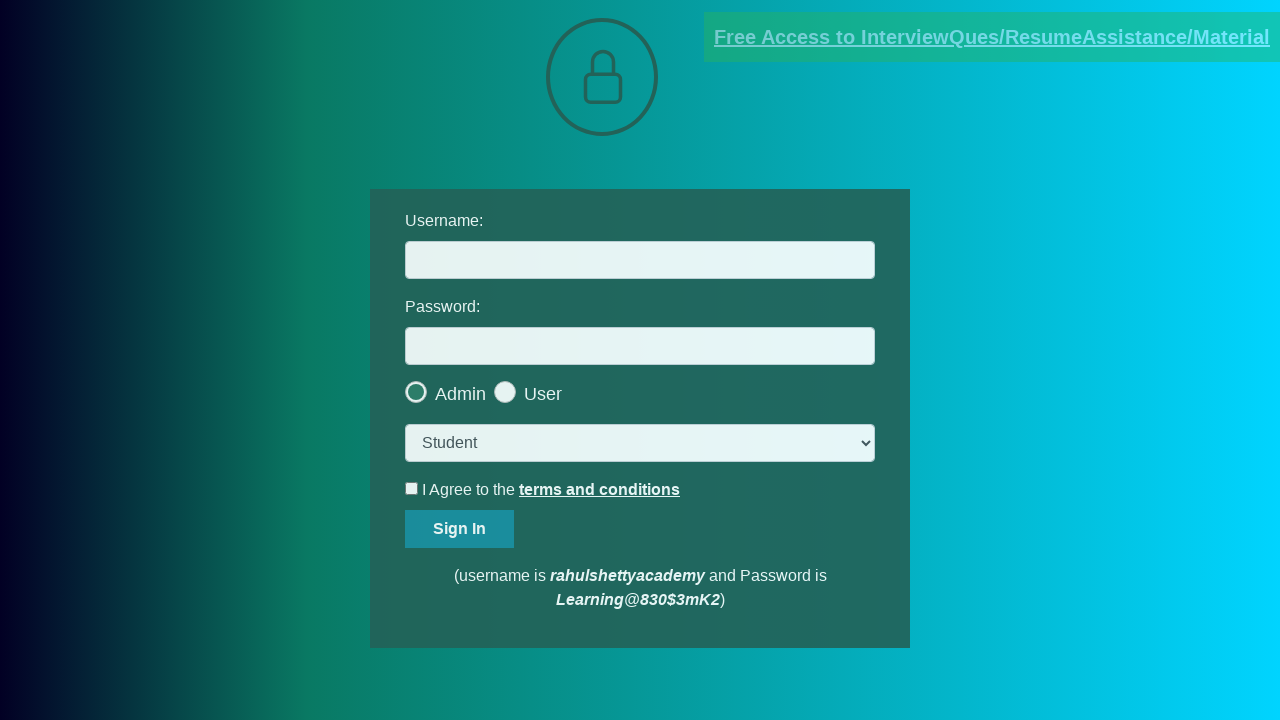

Selected 'consult' option from dropdown on select.form-control
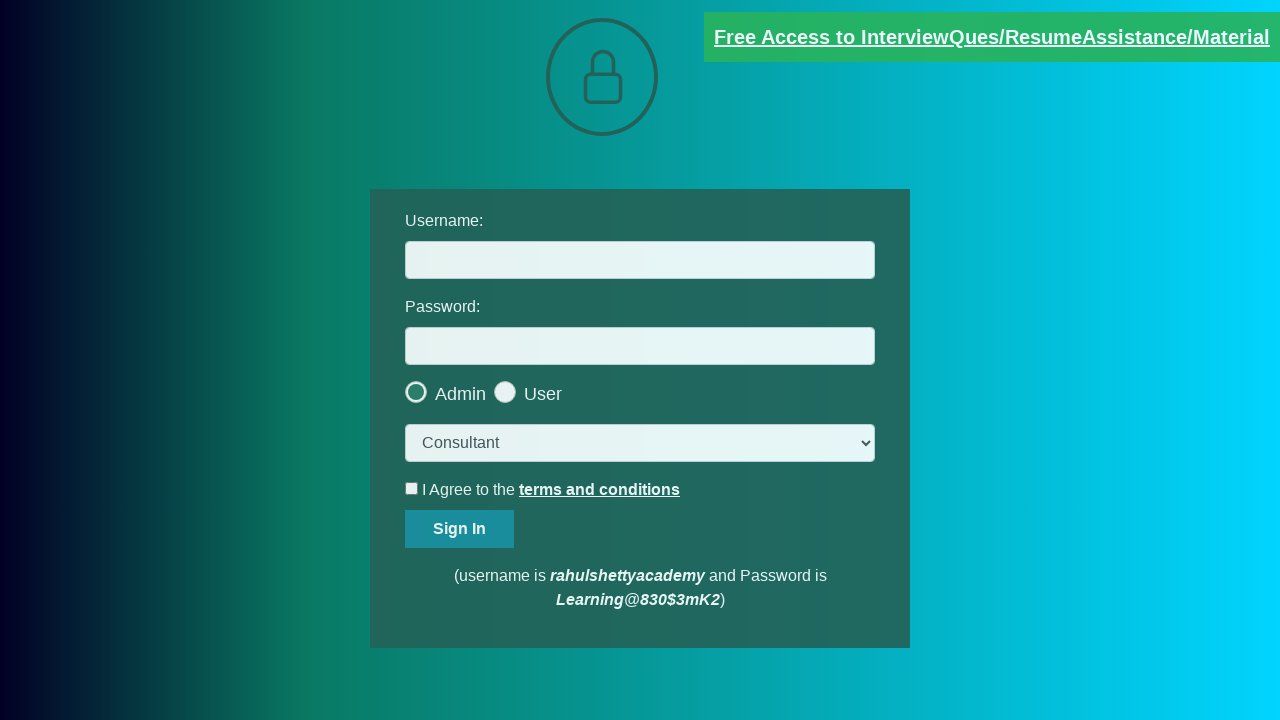

Clicked the last radio button option at (528, 394) on .customradio >> nth=-1
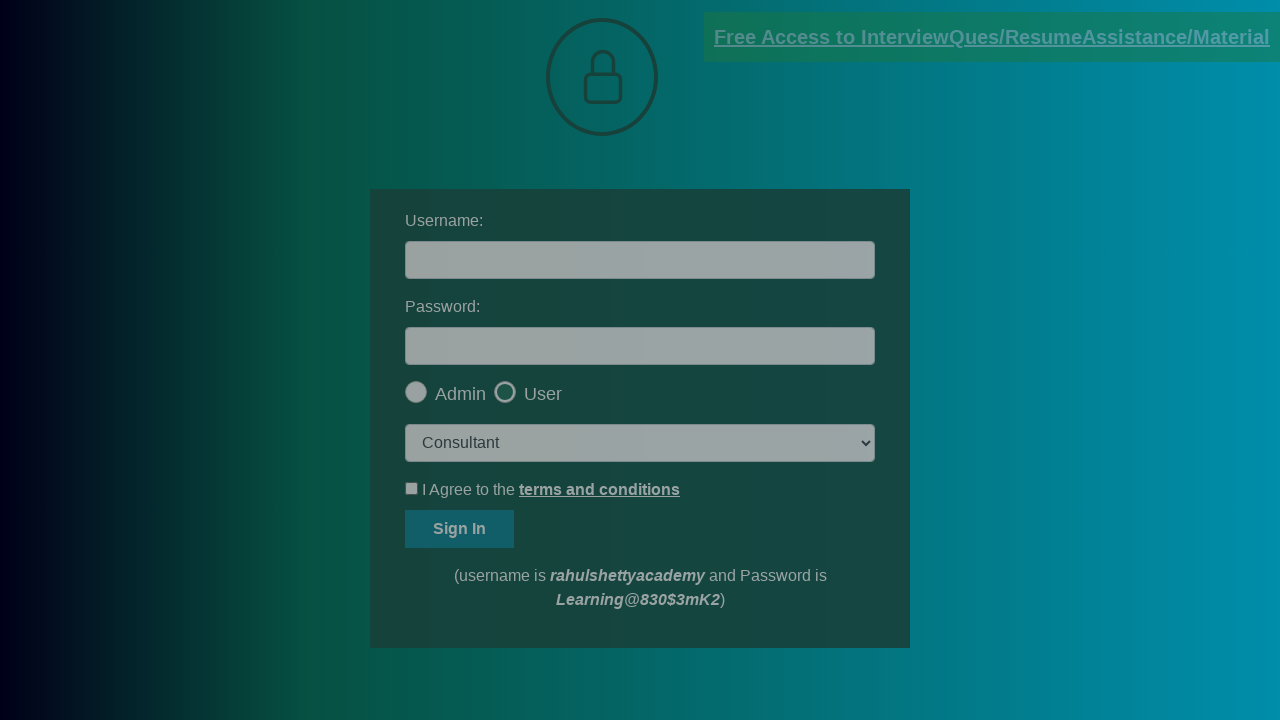

Clicked OK button on popup/modal at (698, 144) on #okayBtn
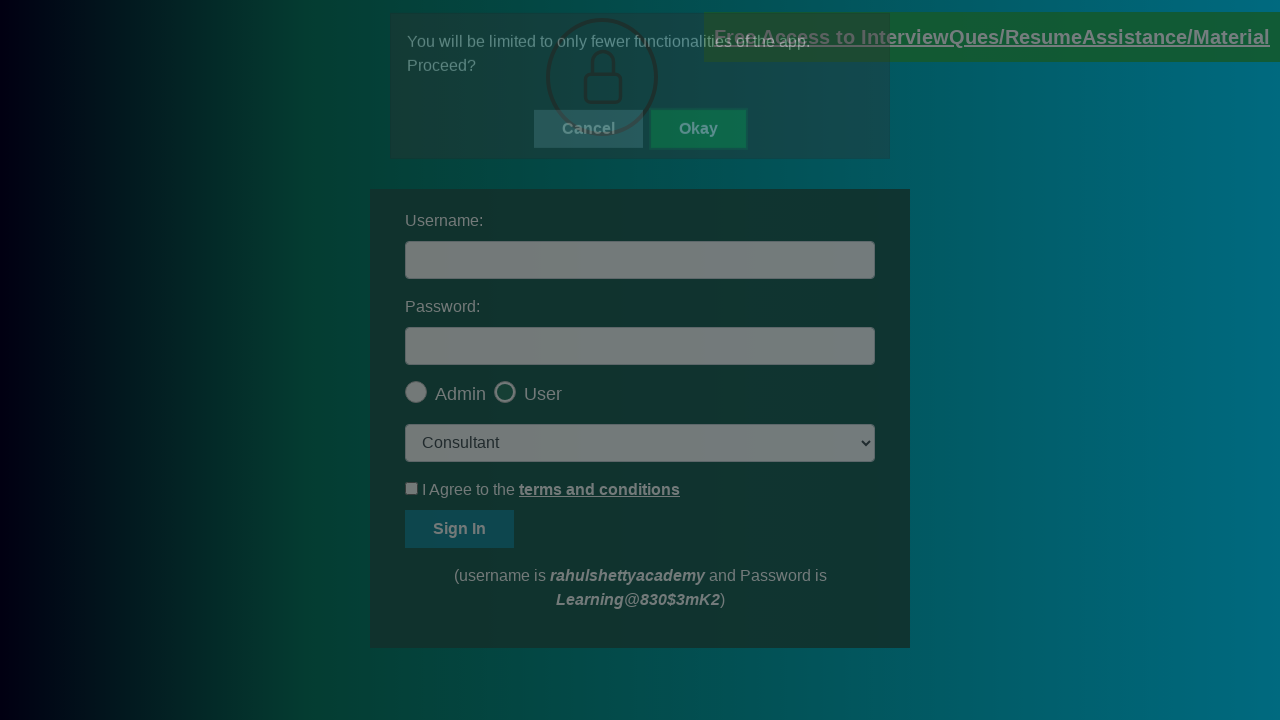

Checked the terms checkbox at (412, 488) on #terms
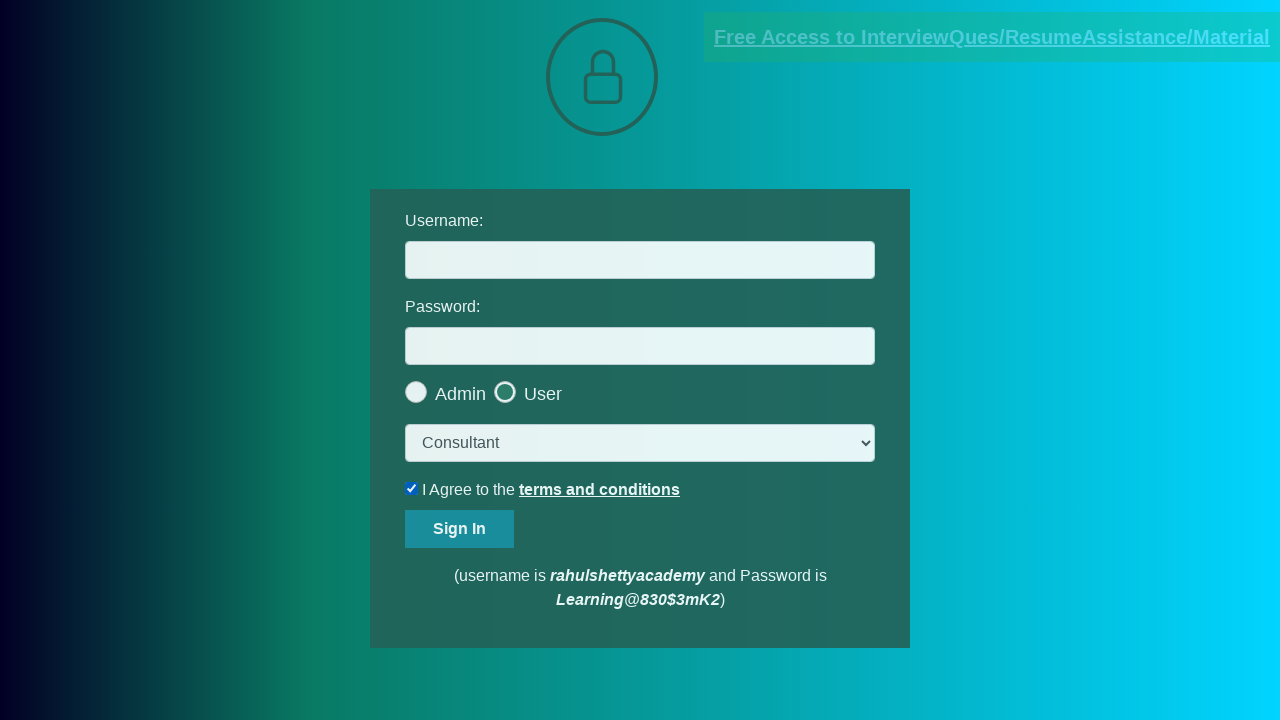

Verified document link has 'blinkingText' class attribute
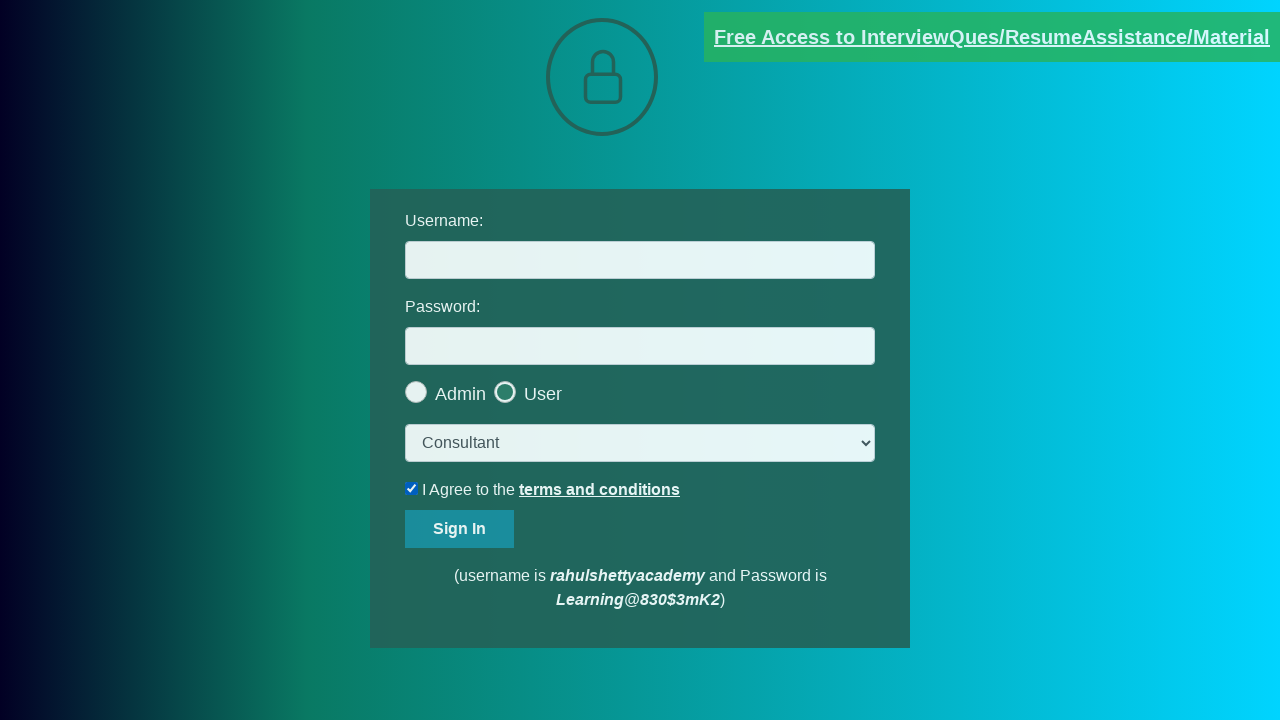

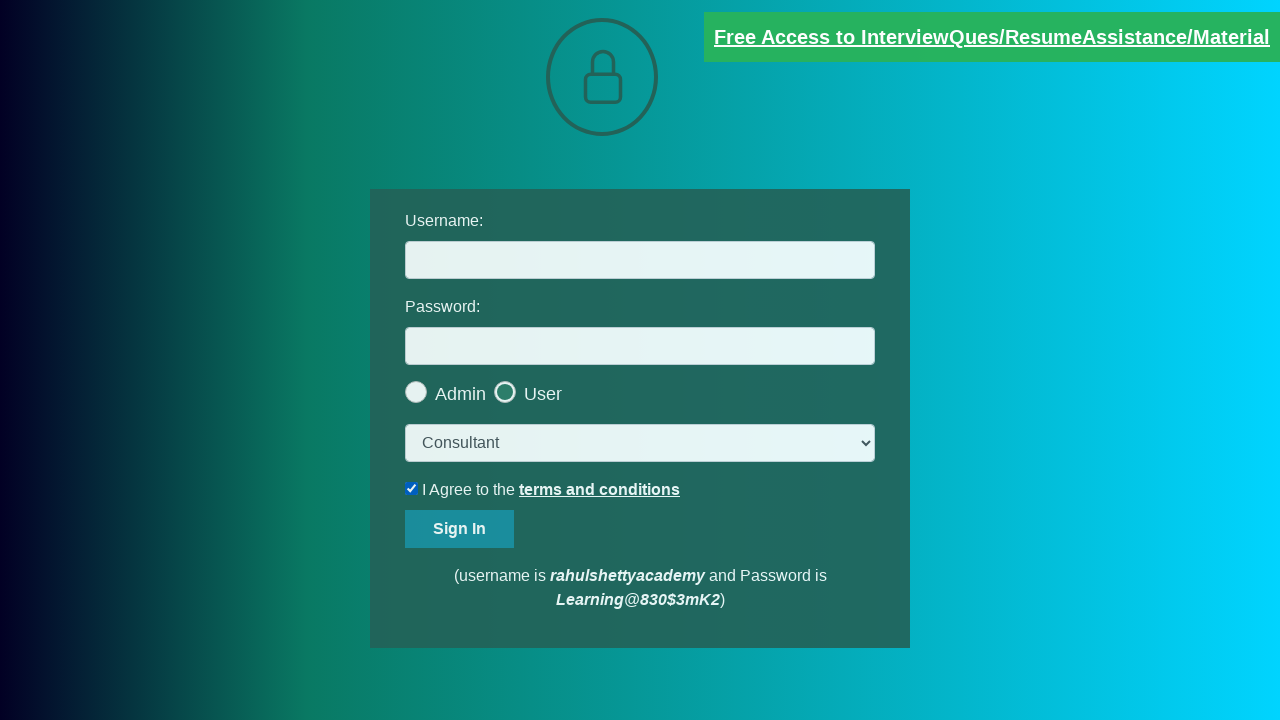